Tests that hovering over job description and clicking job title reveals dropdown buttons

Starting URL: http://mhunterak.github.io/resume.html

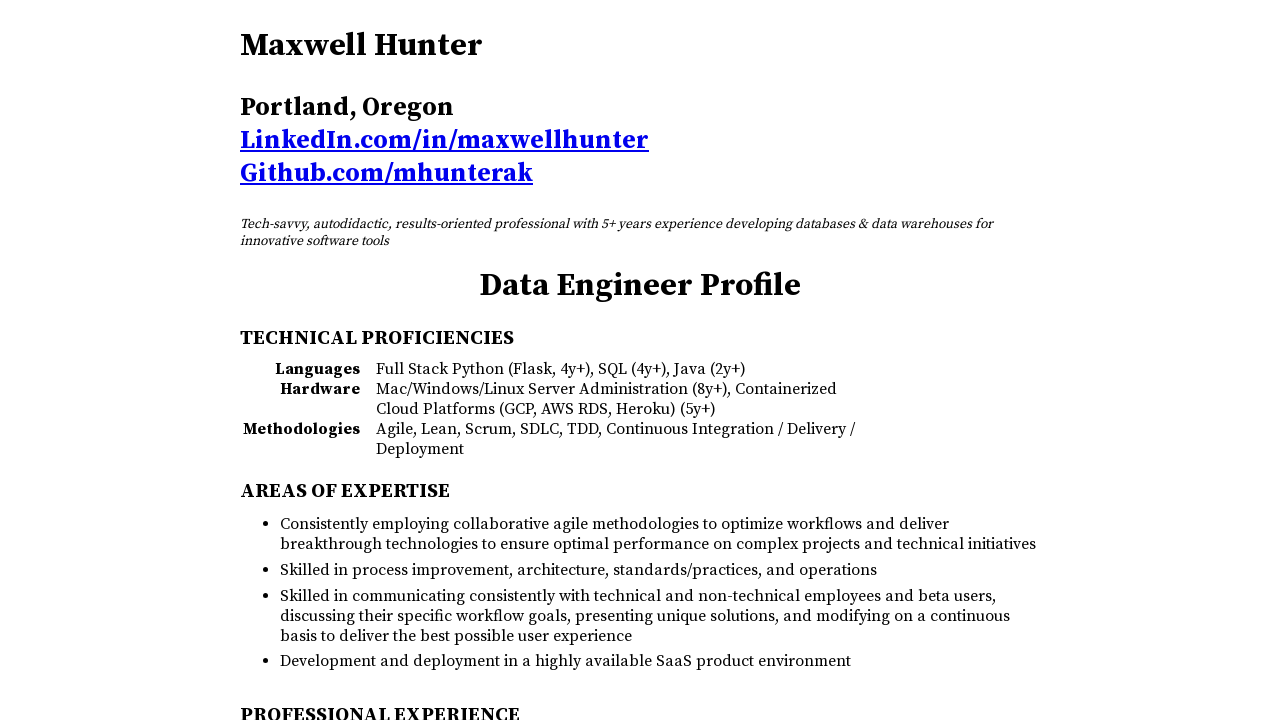

Navigated to resume page at http://mhunterak.github.io/resume.html
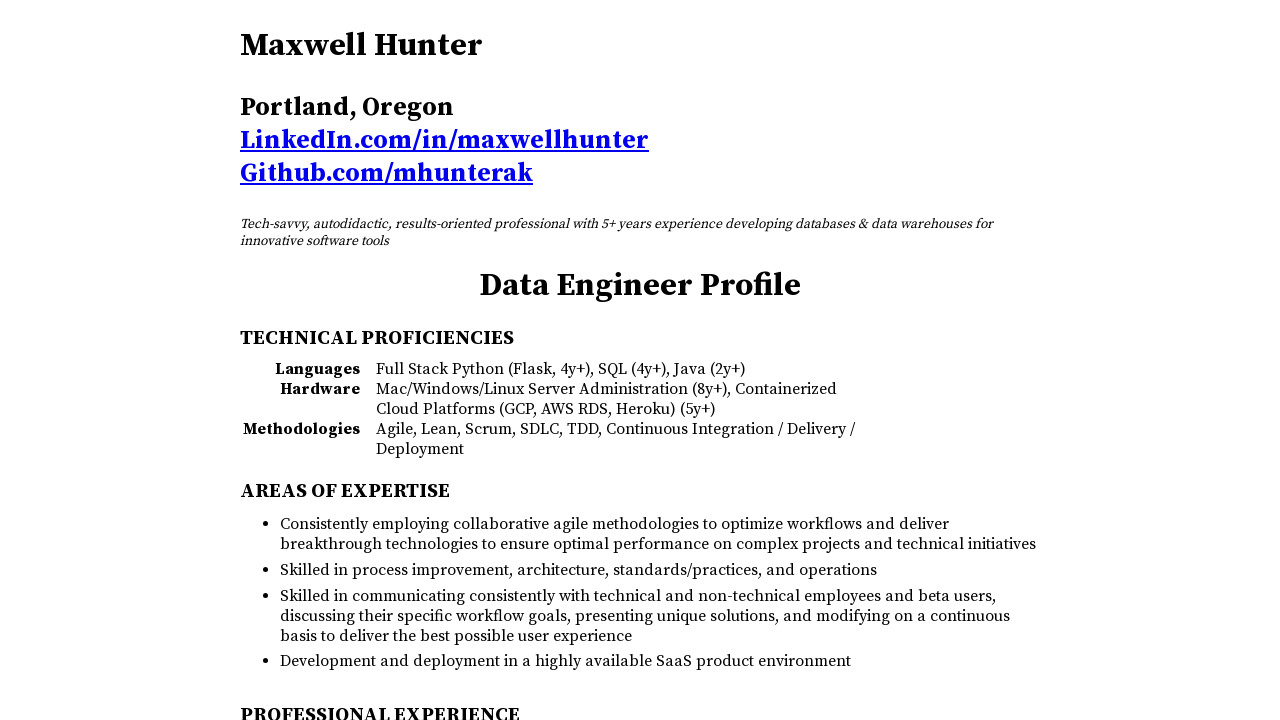

Hovered over job description element at (640, 233) on #jobDesc
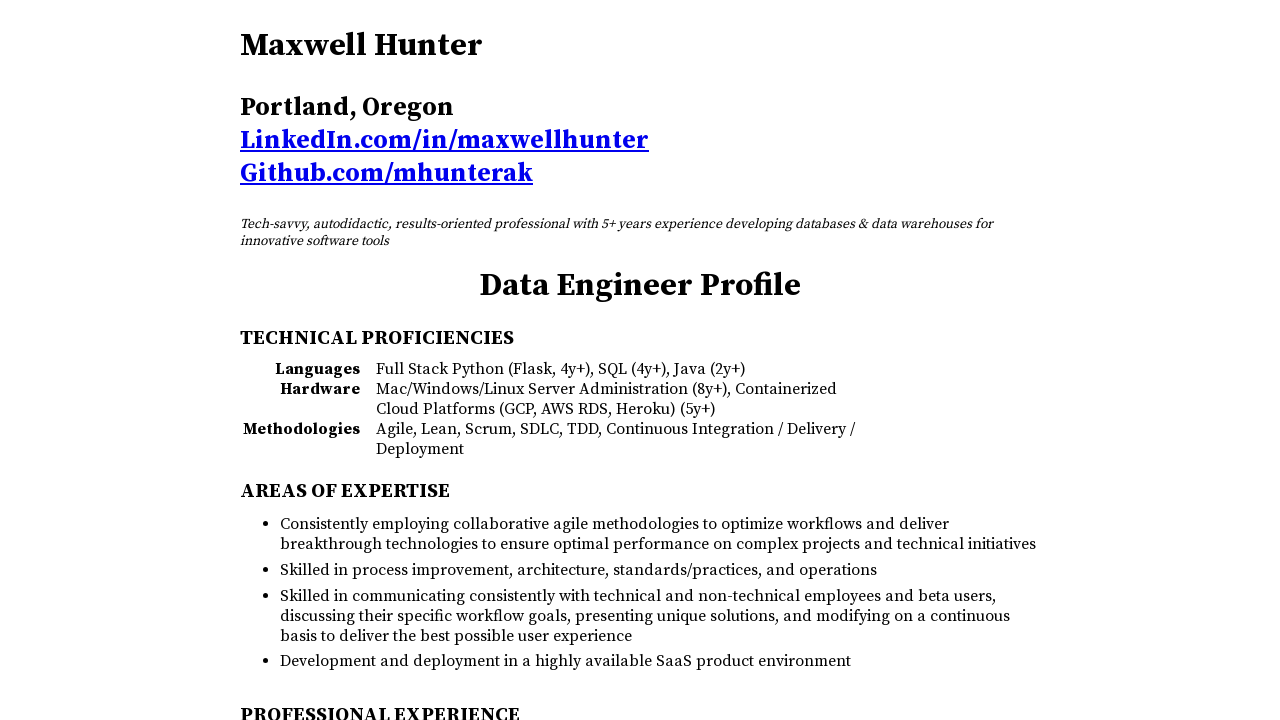

Clicked on job title element at (640, 286) on #jobTitle
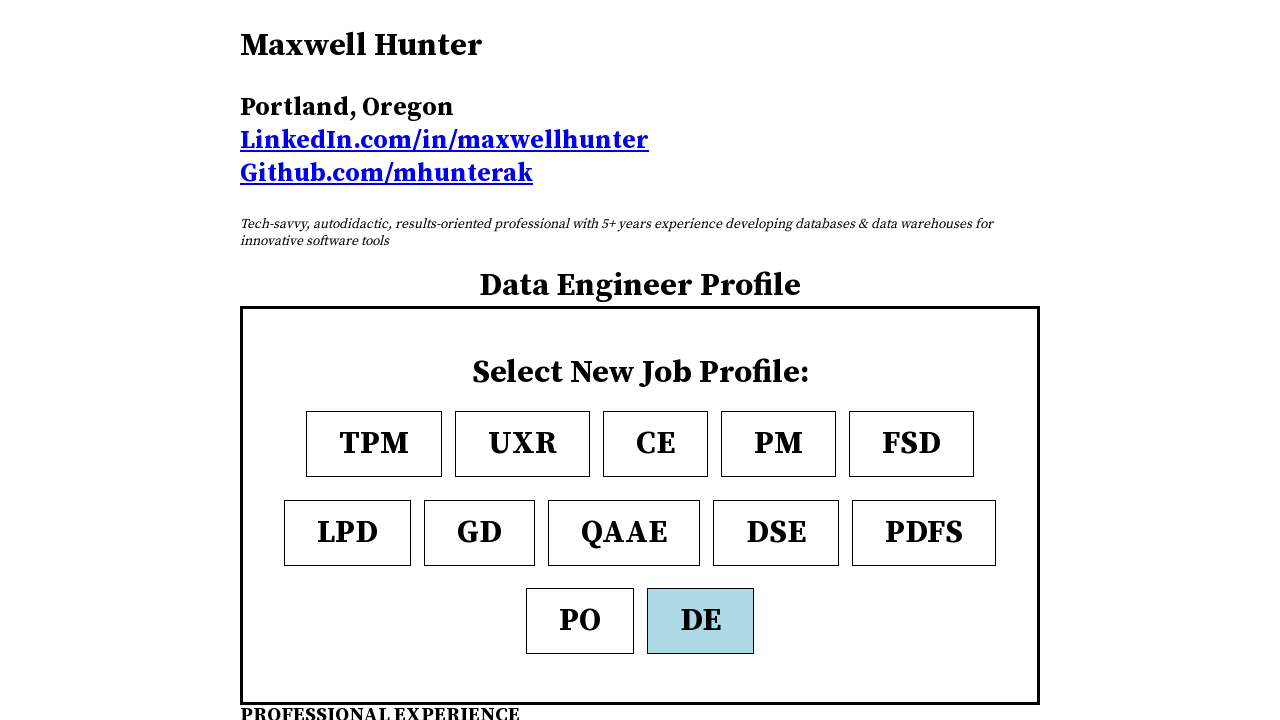

Hovered over CE button element at (656, 444) on #CE
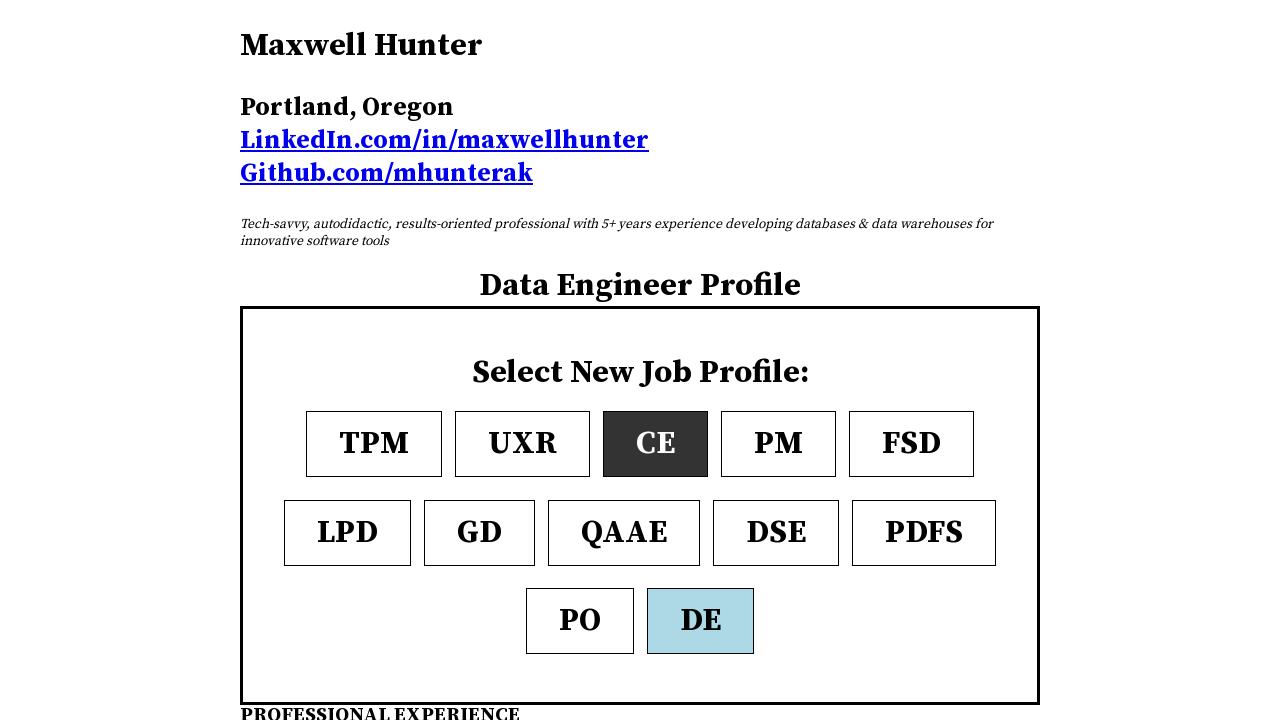

Verified that dropdown is visible
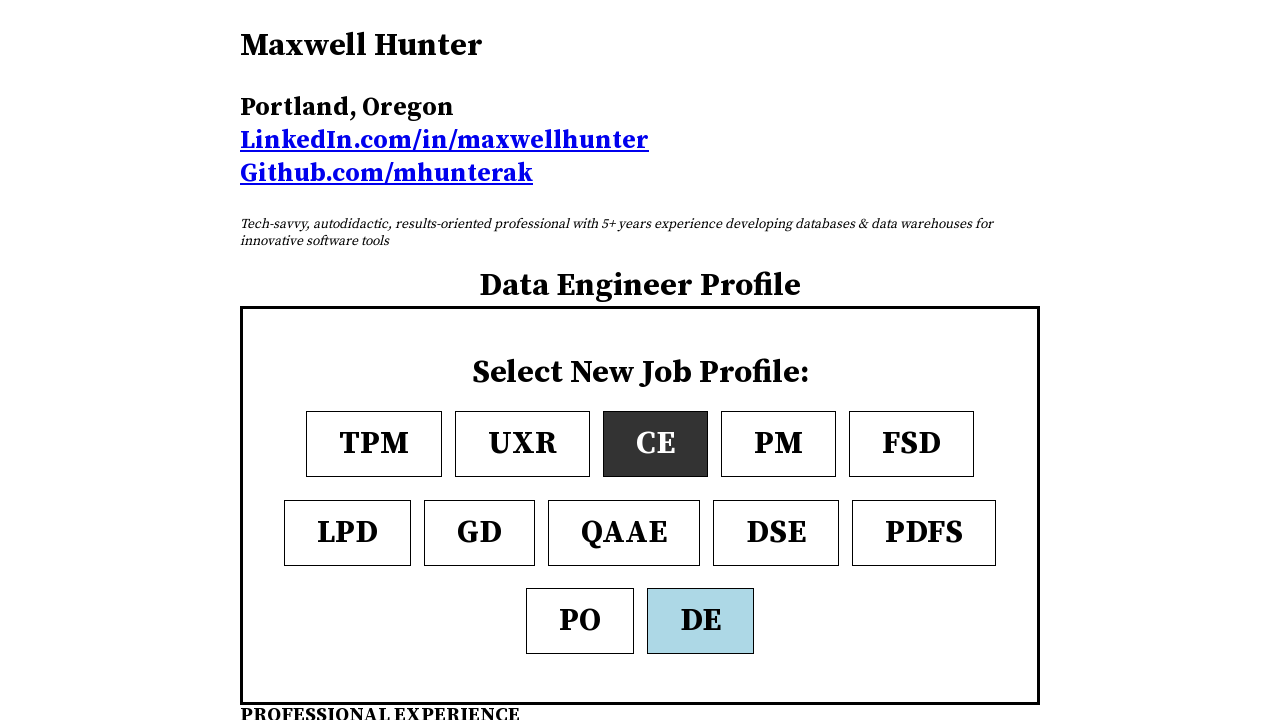

Verified that CE button is visible
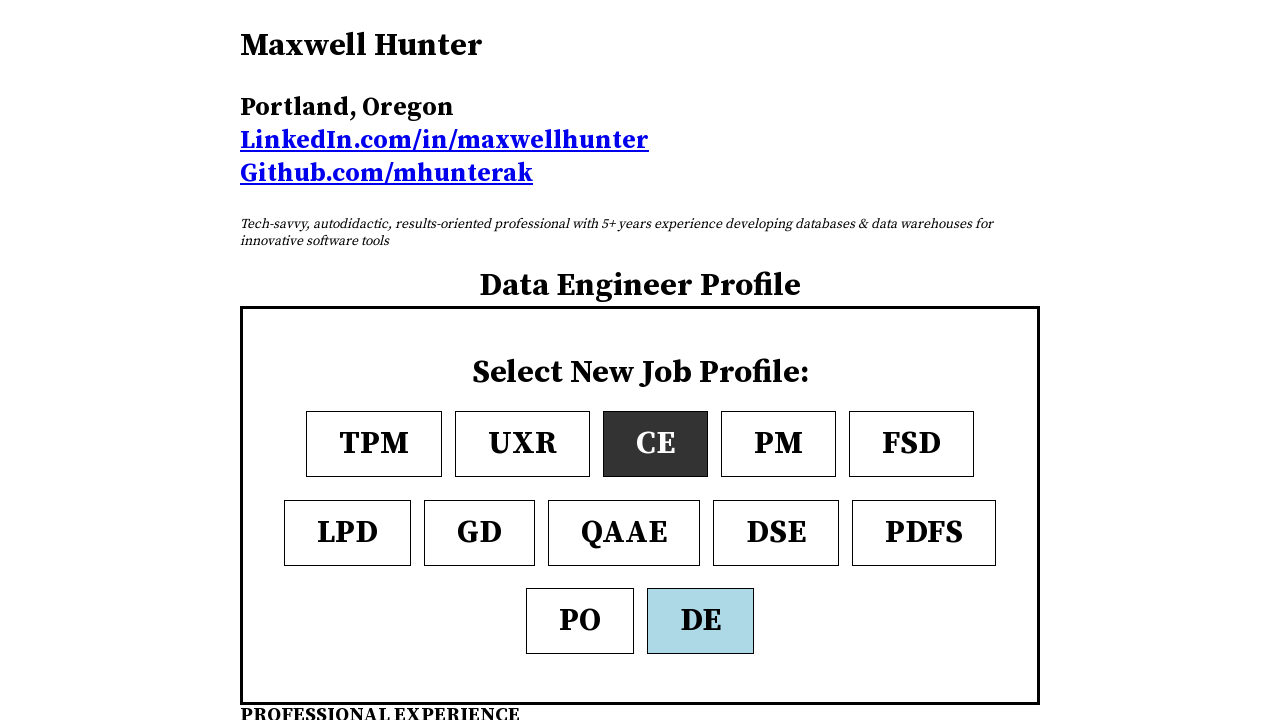

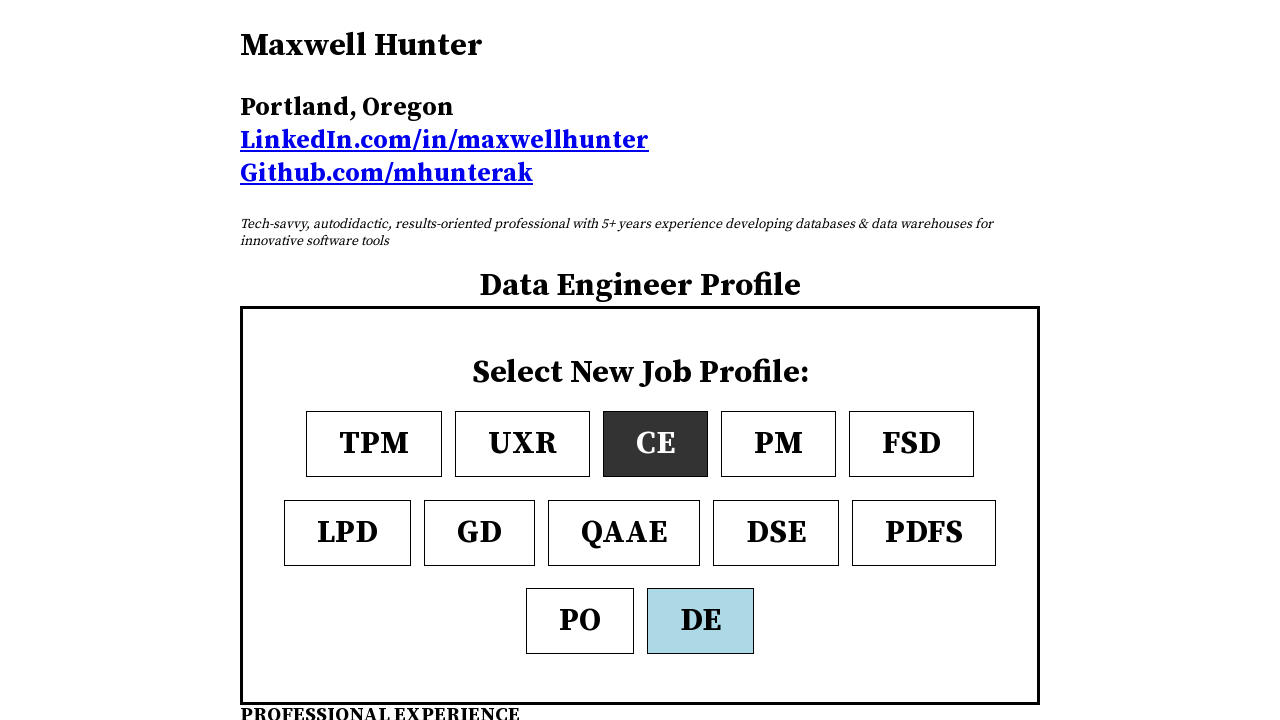